Tests file download functionality by clicking the download button on a file download demo page

Starting URL: https://demo.automationtesting.in/FileDownload.html

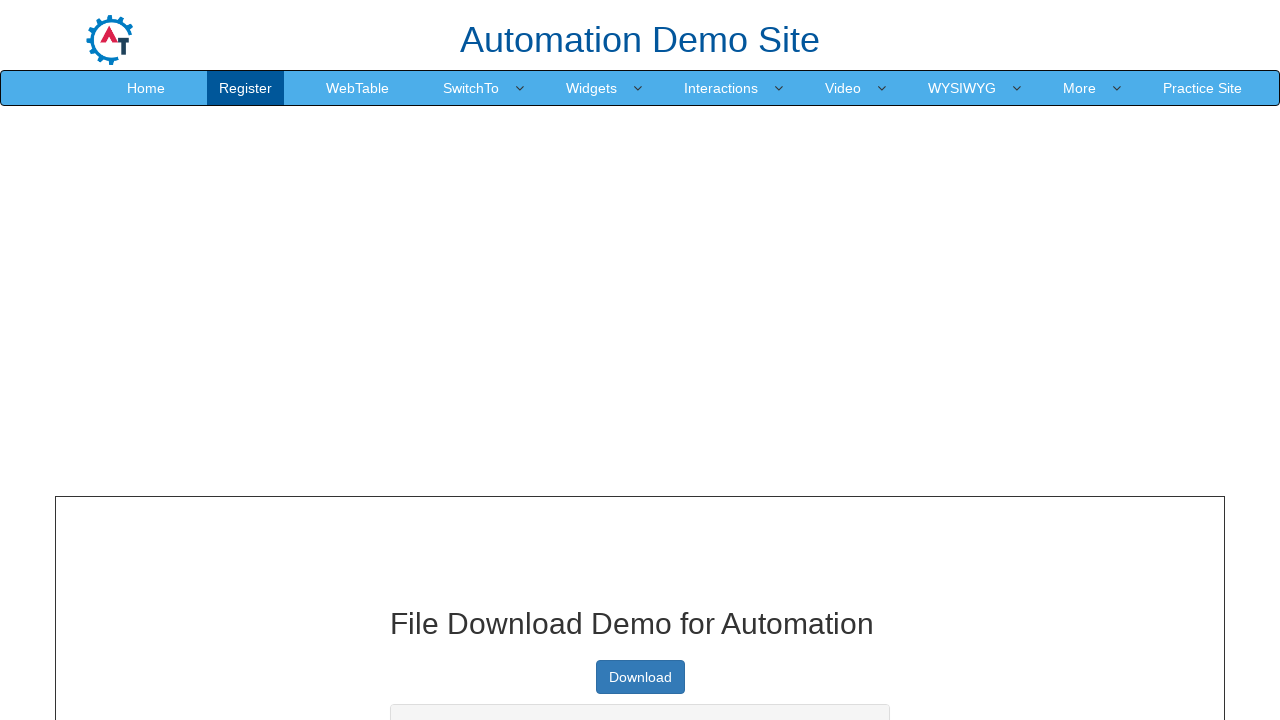

Clicked the download button at (640, 677) on a[type='button']
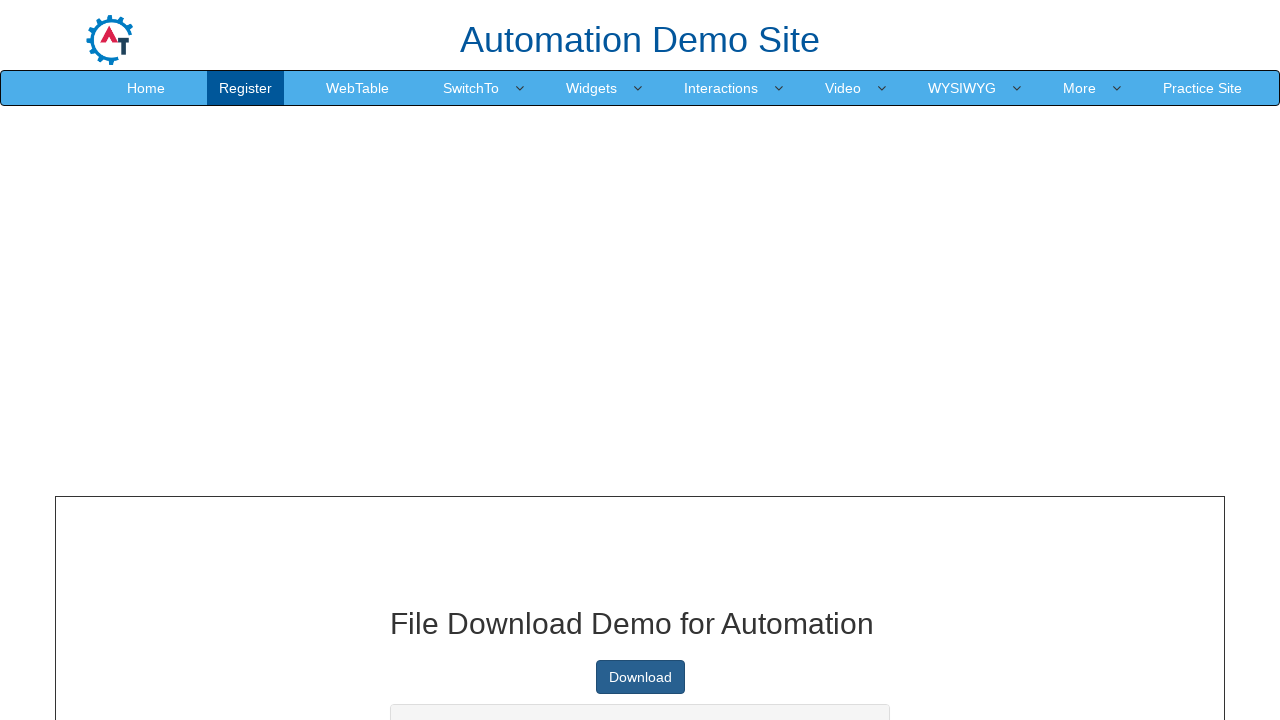

Waited 1 second for download to initiate
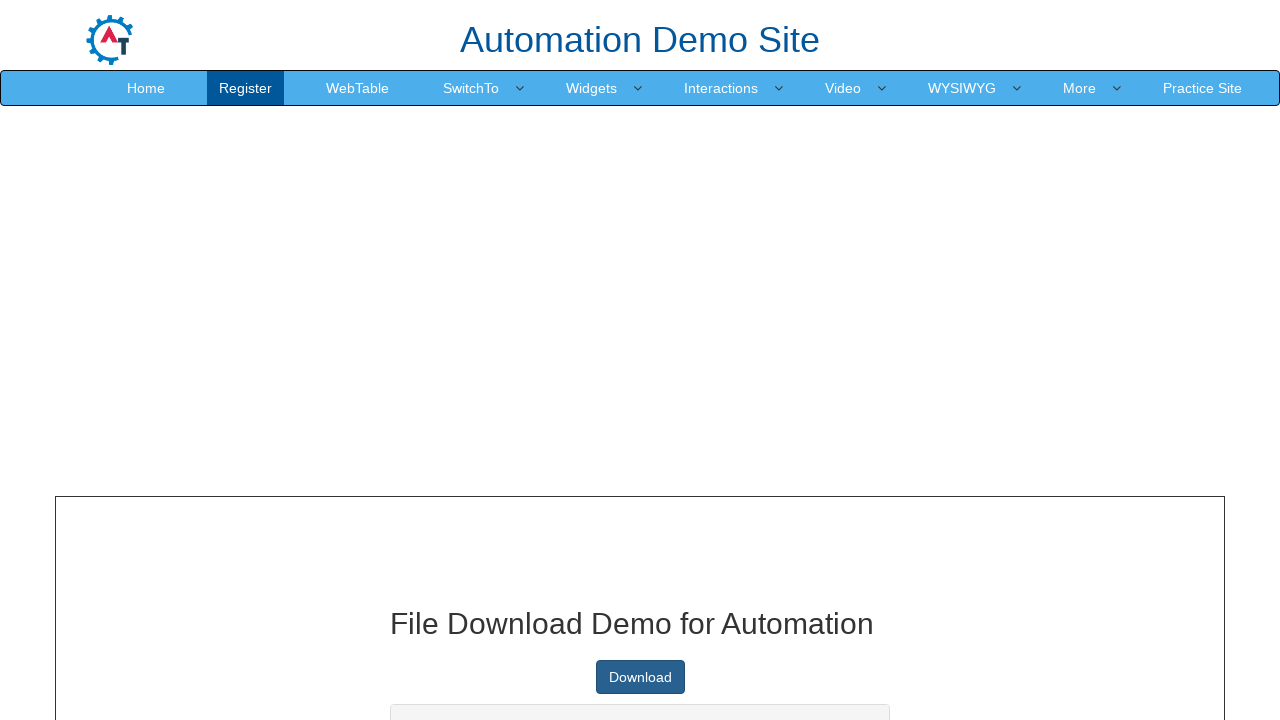

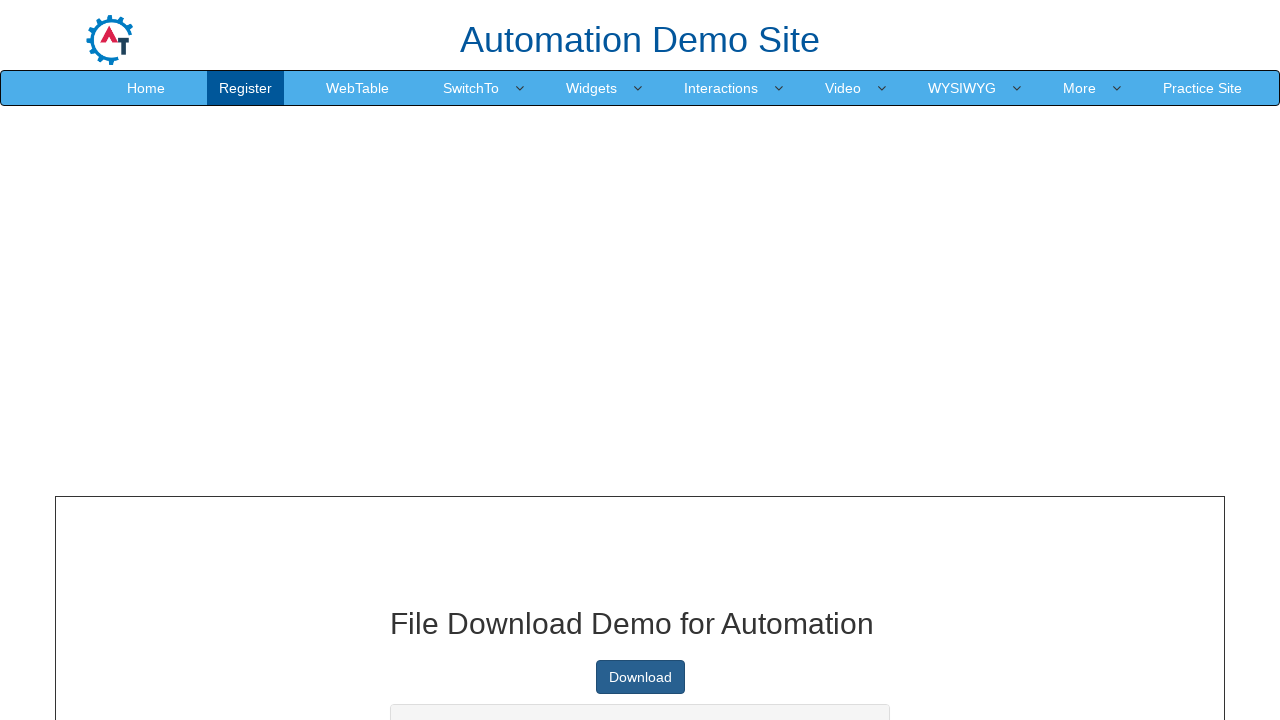